Navigates to L'Oreal homepage

Starting URL: https://www.loreal.com

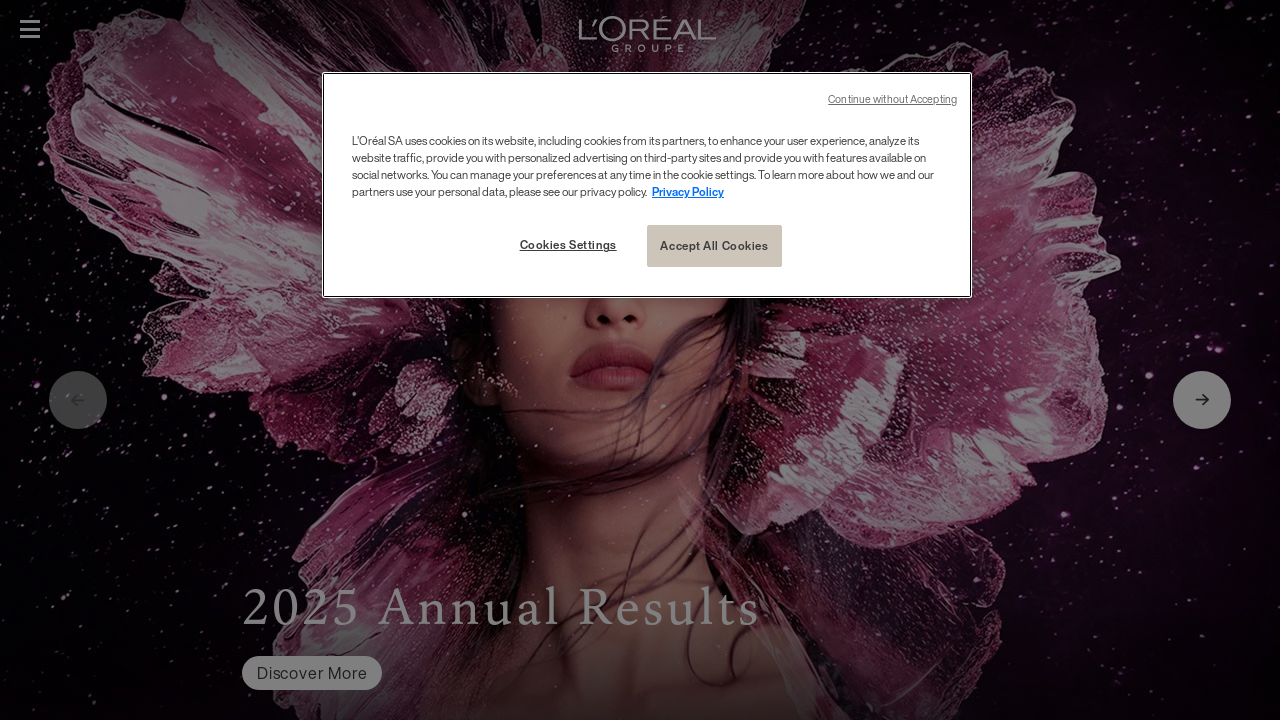

Navigated to L'Oreal homepage
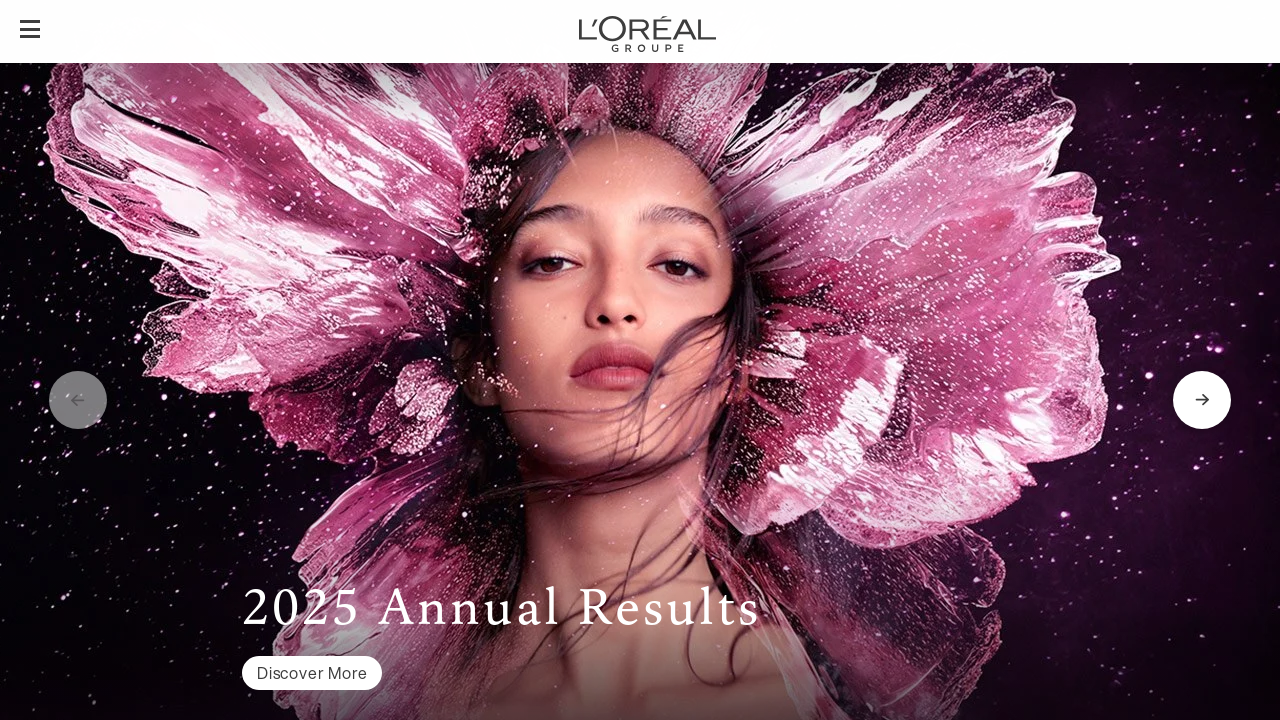

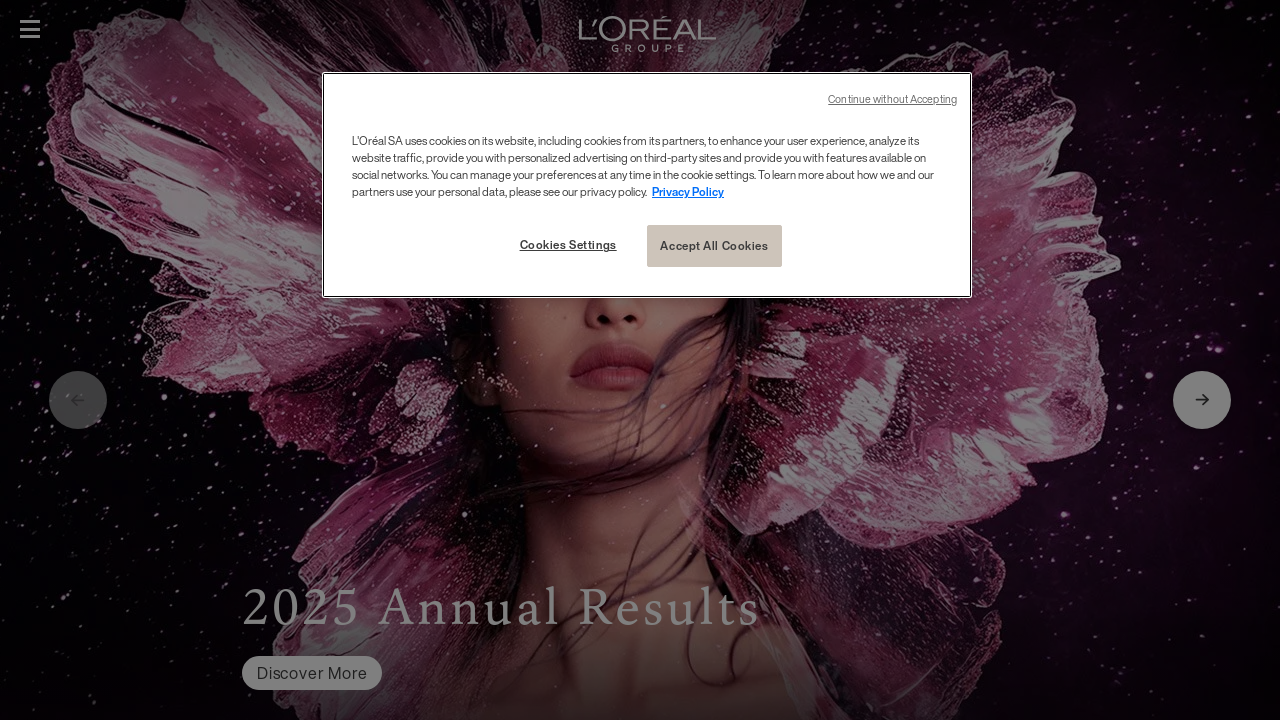